Clicks on FAQ link to open it in the same window

Starting URL: https://www.cowin.gov.in/

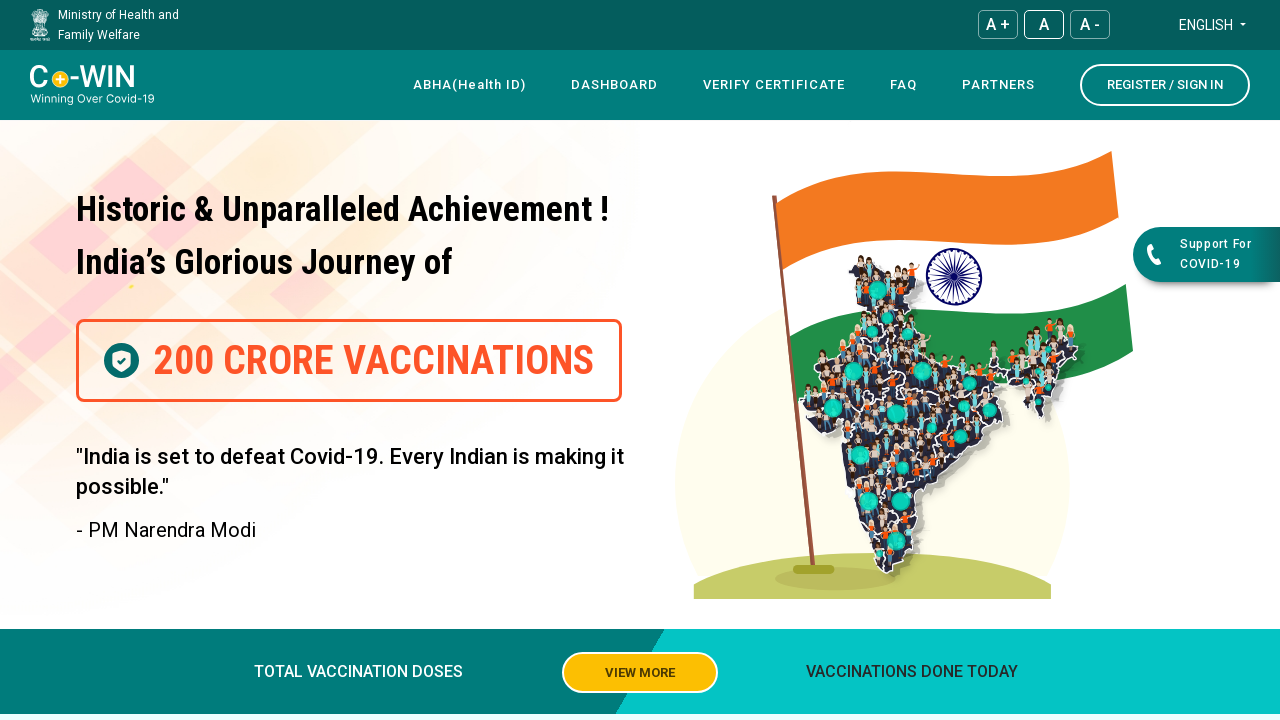

Clicked on FAQ link to open it in the same window at (904, 85) on xpath=//a[contains(text(),'FAQ')]
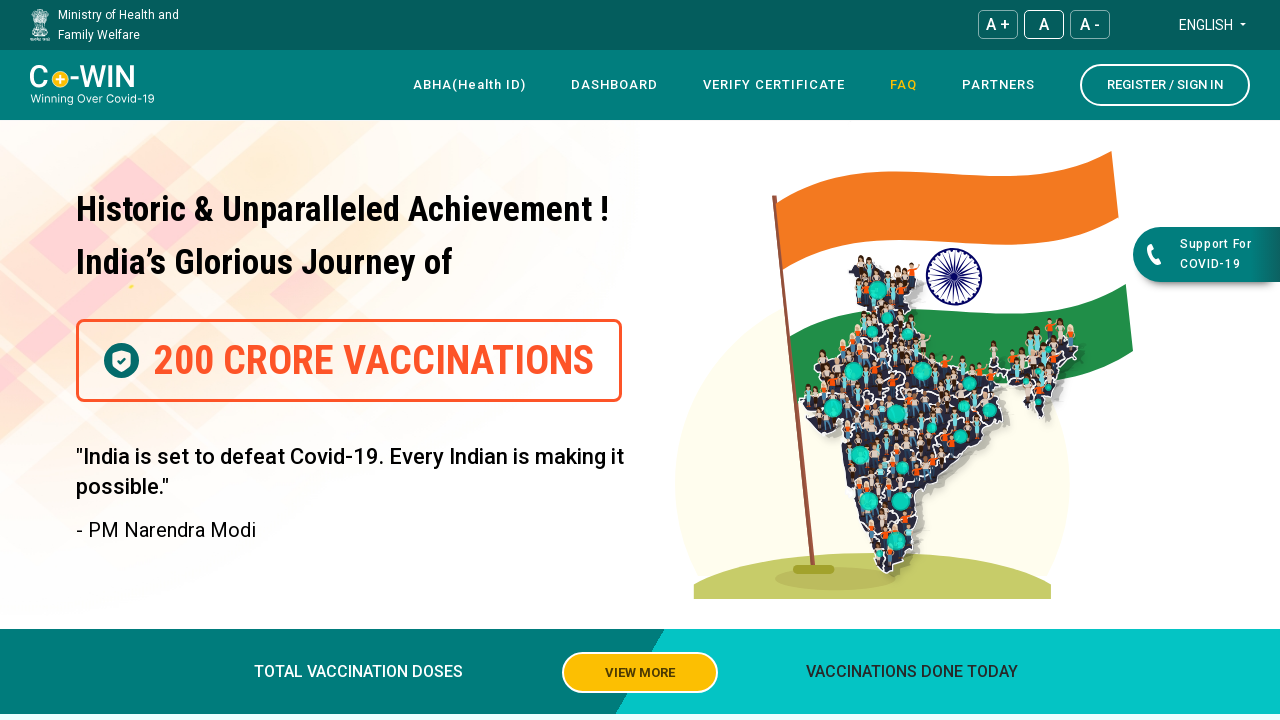

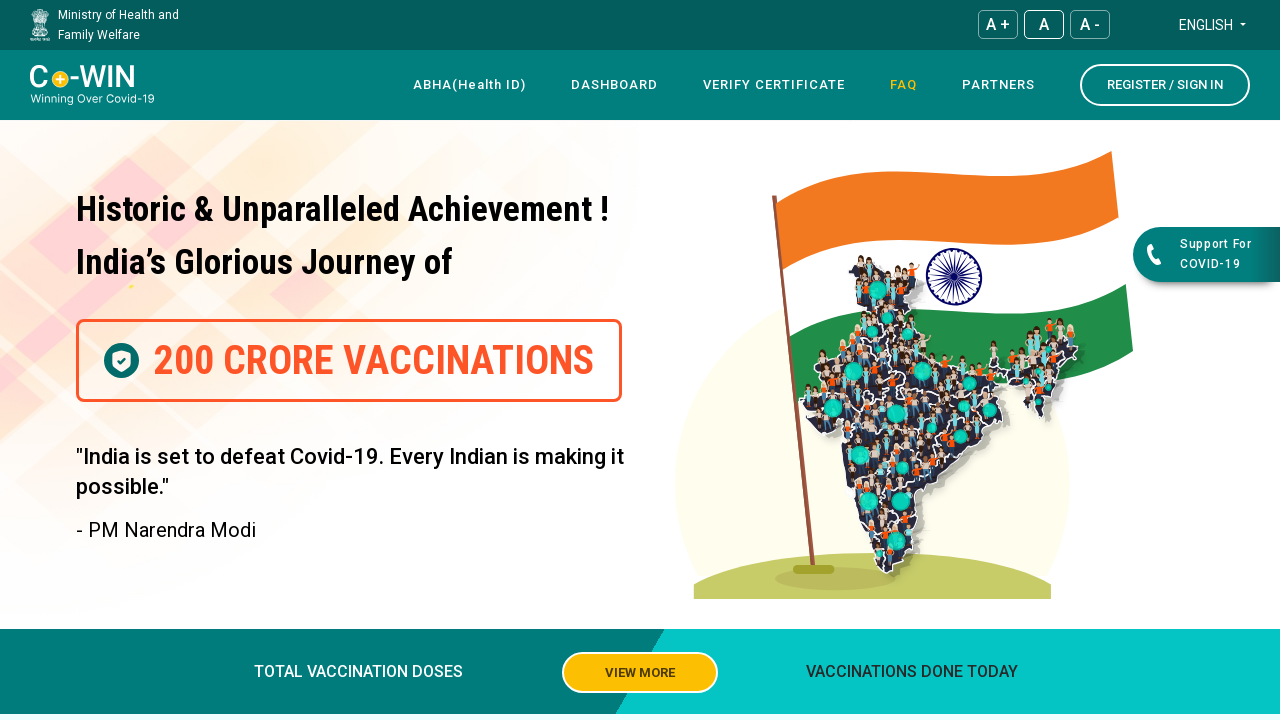